Tests alert handling functionality by filling a name field, triggering an alert, and accepting it

Starting URL: https://www.letskodeit.com/practice

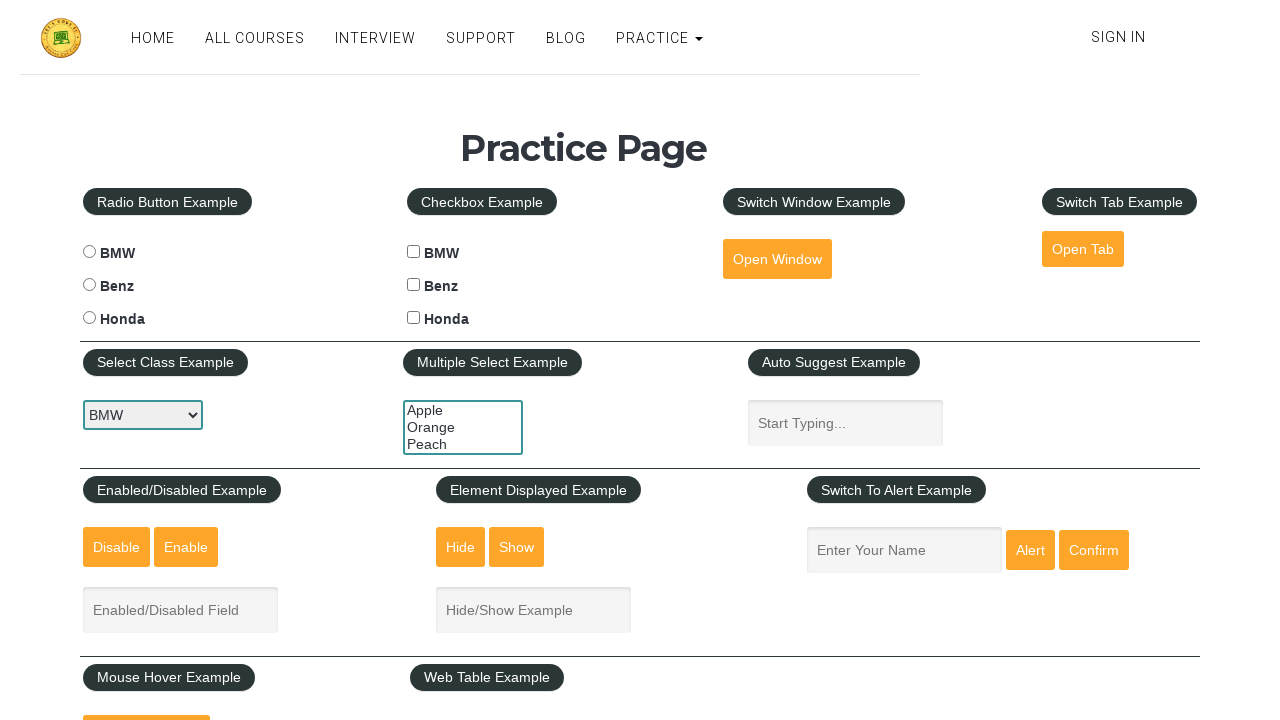

Filled name field with 'Testing Demo' on #name
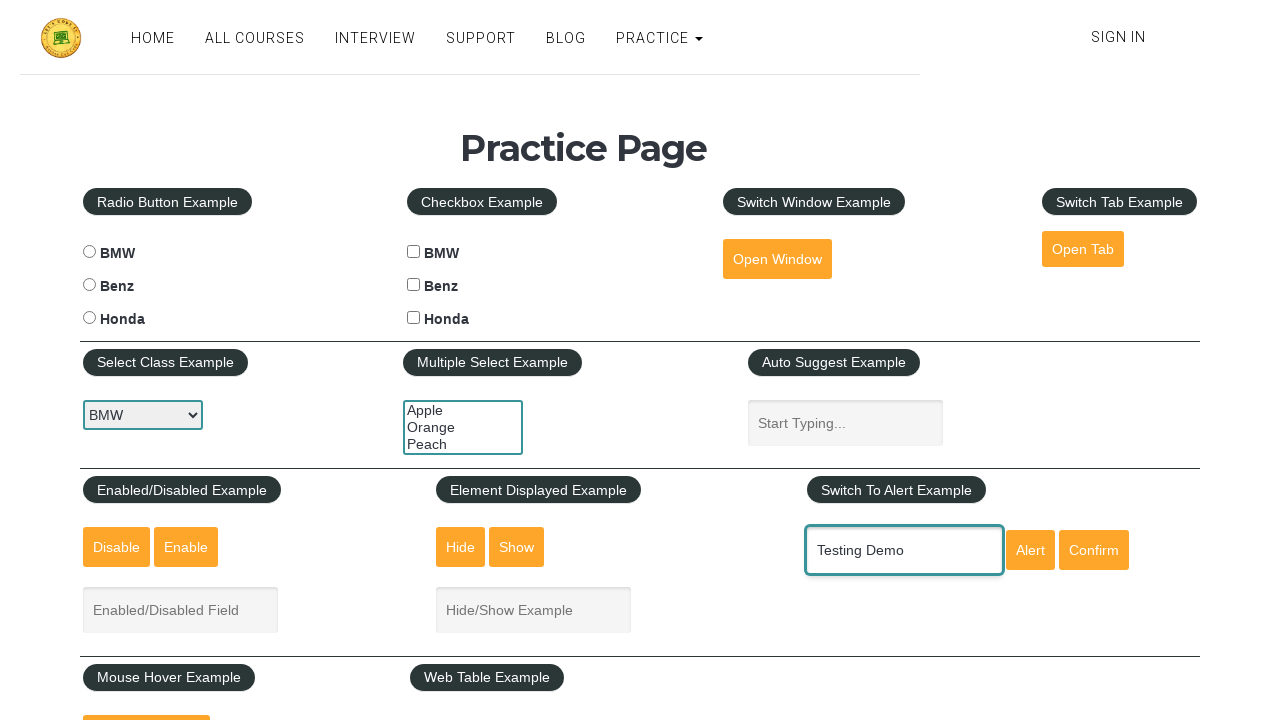

Clicked alert button to trigger alert at (1030, 550) on #alertbtn
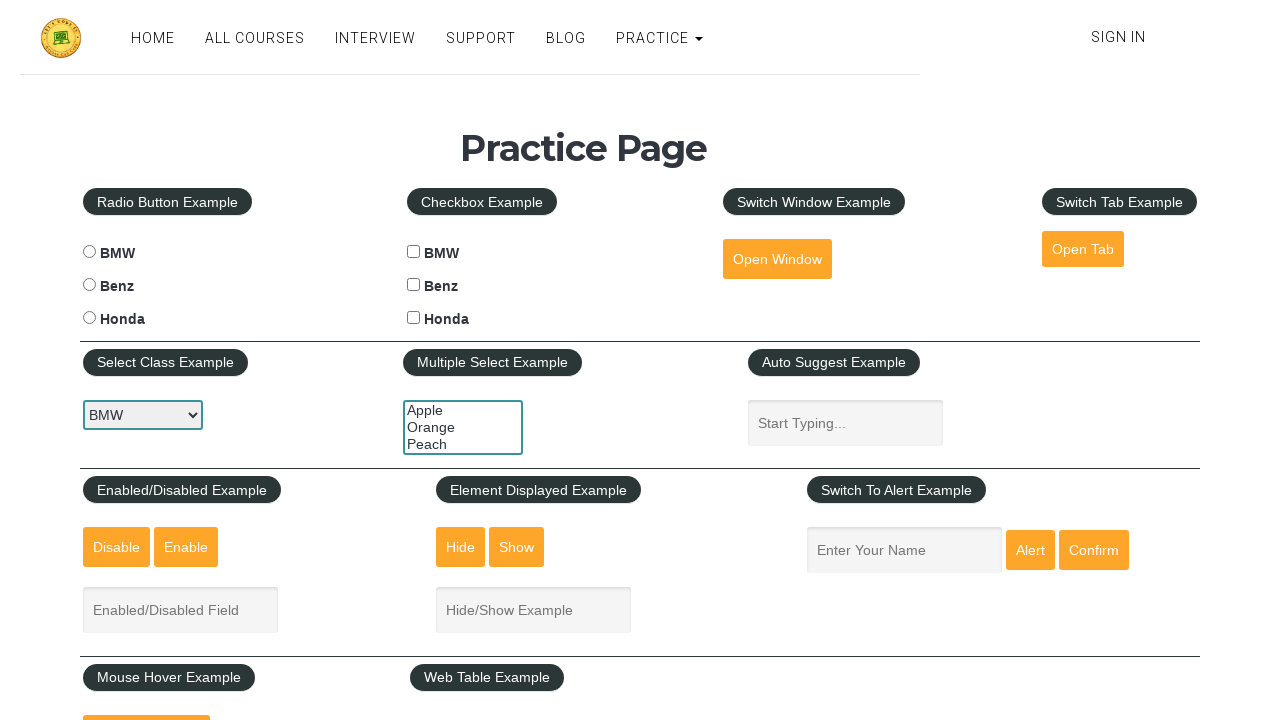

Set up dialog handler to accept alert
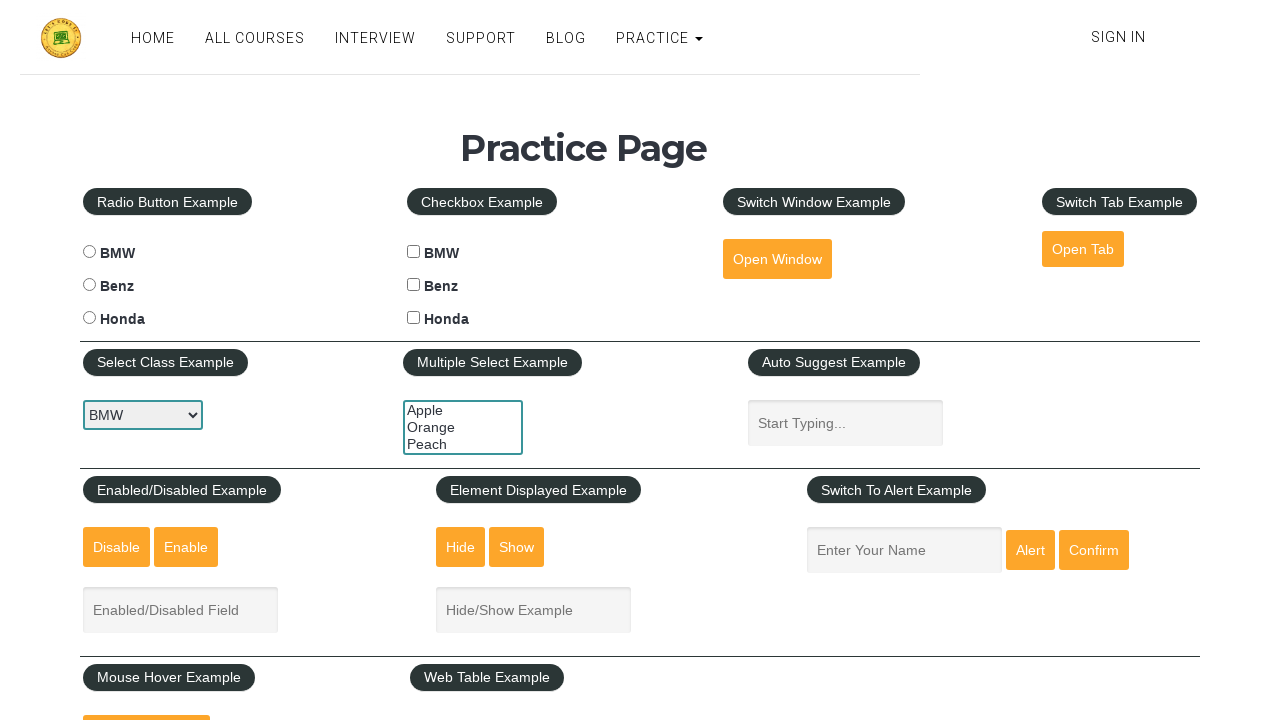

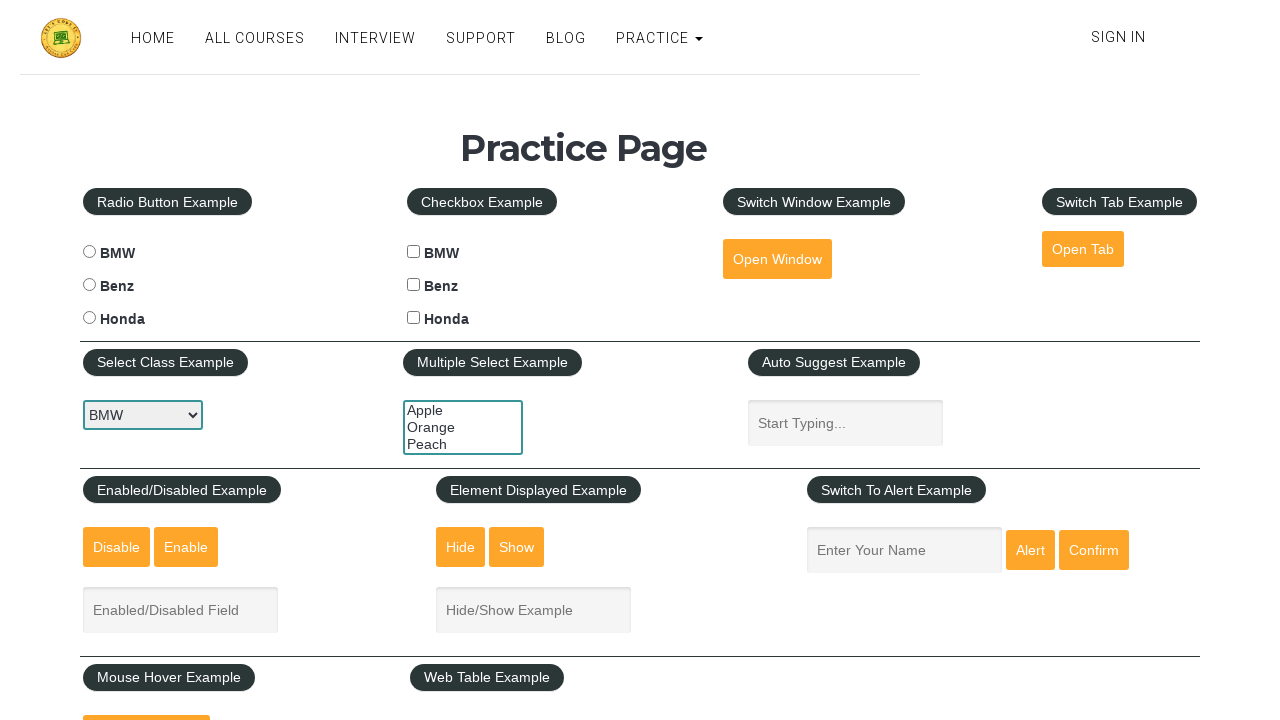